Tests flight booking form by selecting origin and destination airports from dropdown menus, selecting a date from calendar, and verifying round trip option enables the return date field

Starting URL: https://rahulshettyacademy.com/dropdownsPractise/

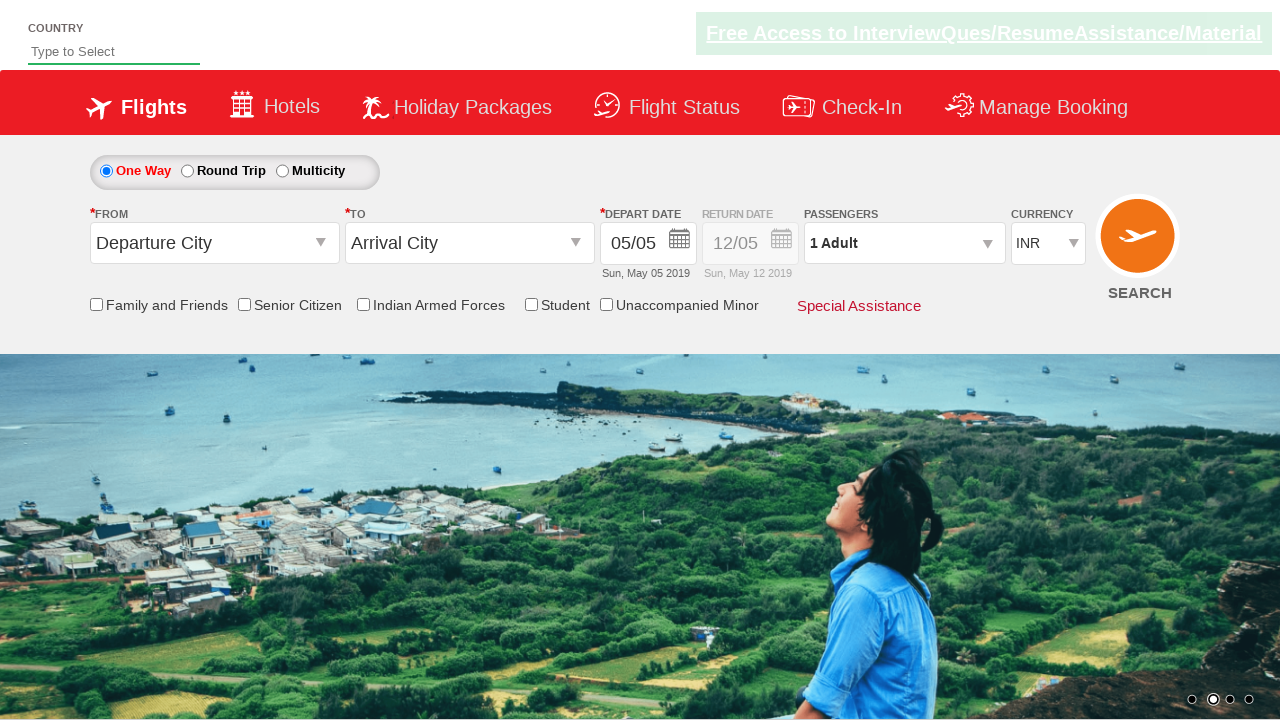

Clicked origin station dropdown at (214, 243) on #ctl00_mainContent_ddl_originStation1_CTXT
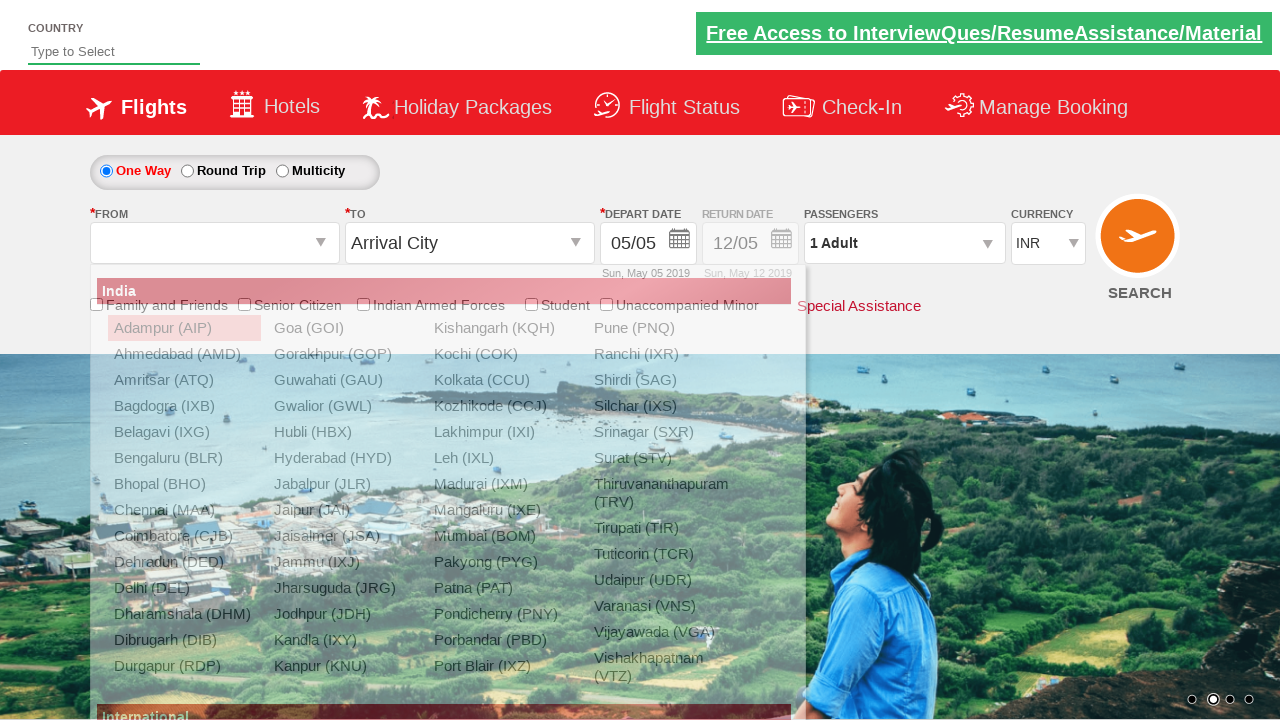

Selected Bangalore (BLR) as origin airport at (184, 458) on a[value='BLR']
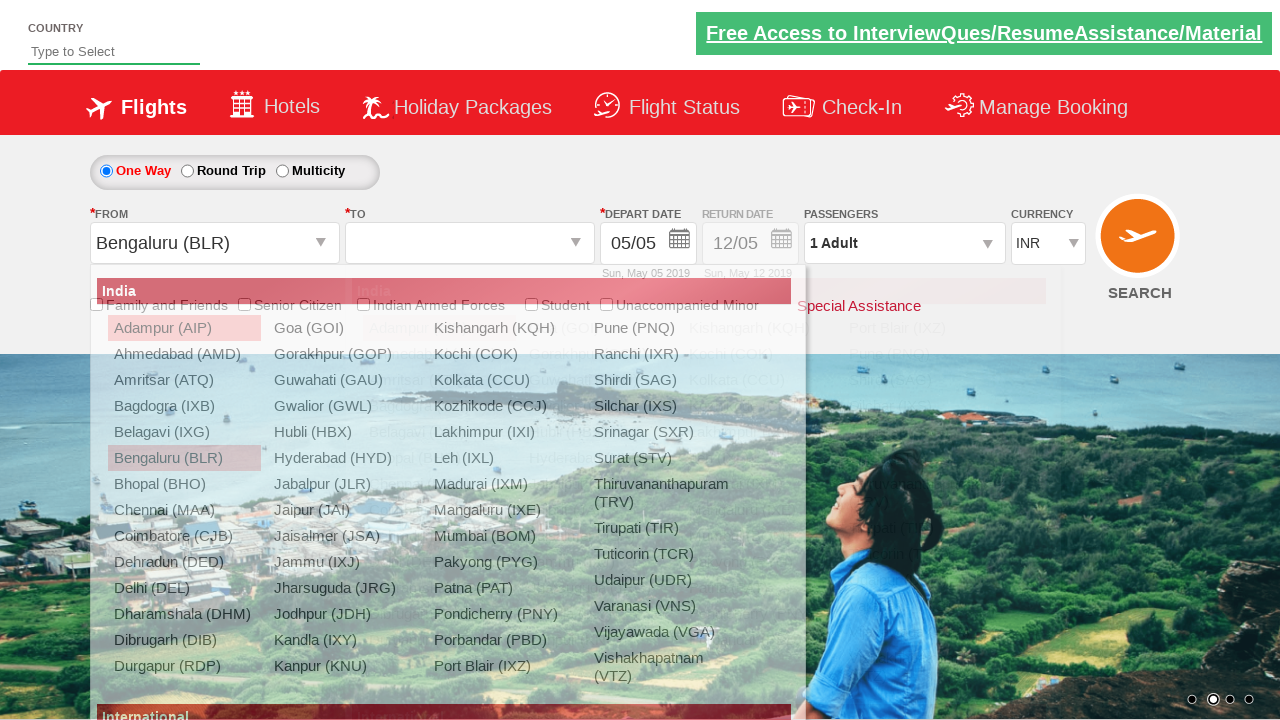

Waited for destination dropdown to be ready
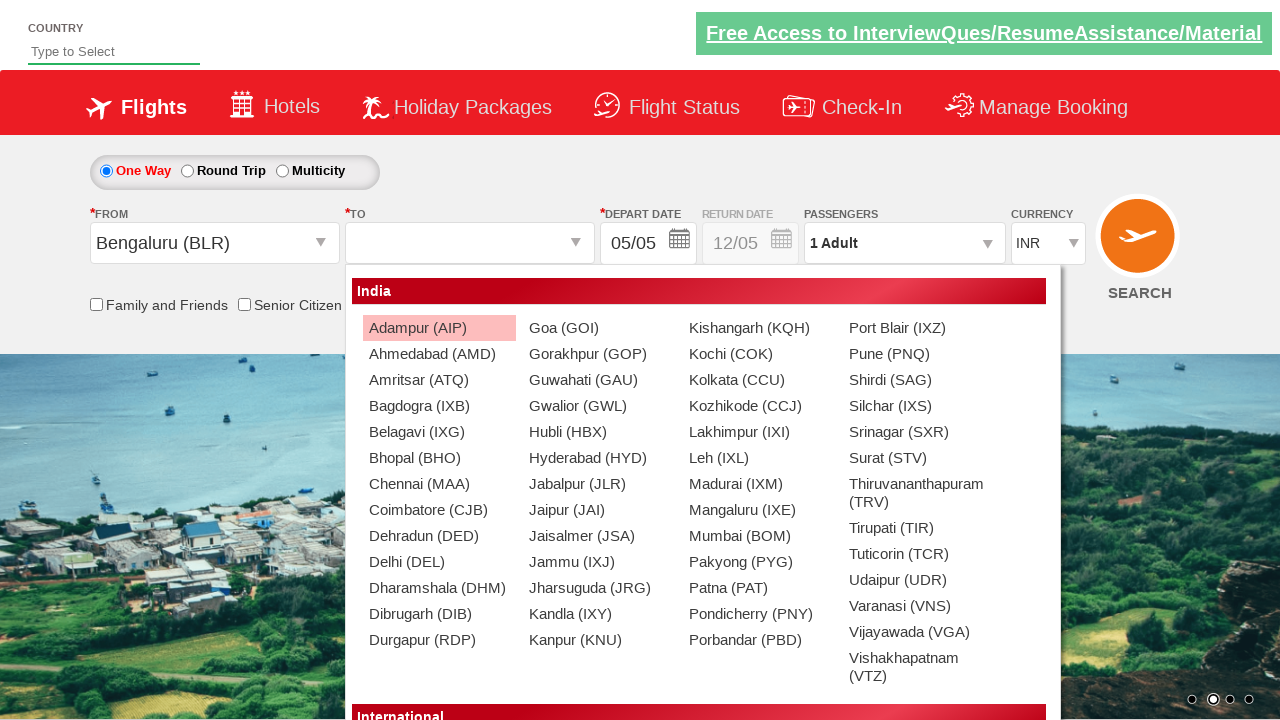

Selected Chennai (MAA) as destination airport at (439, 484) on #glsctl00_mainContent_ddl_destinationStation1_CTNR a[value='MAA']
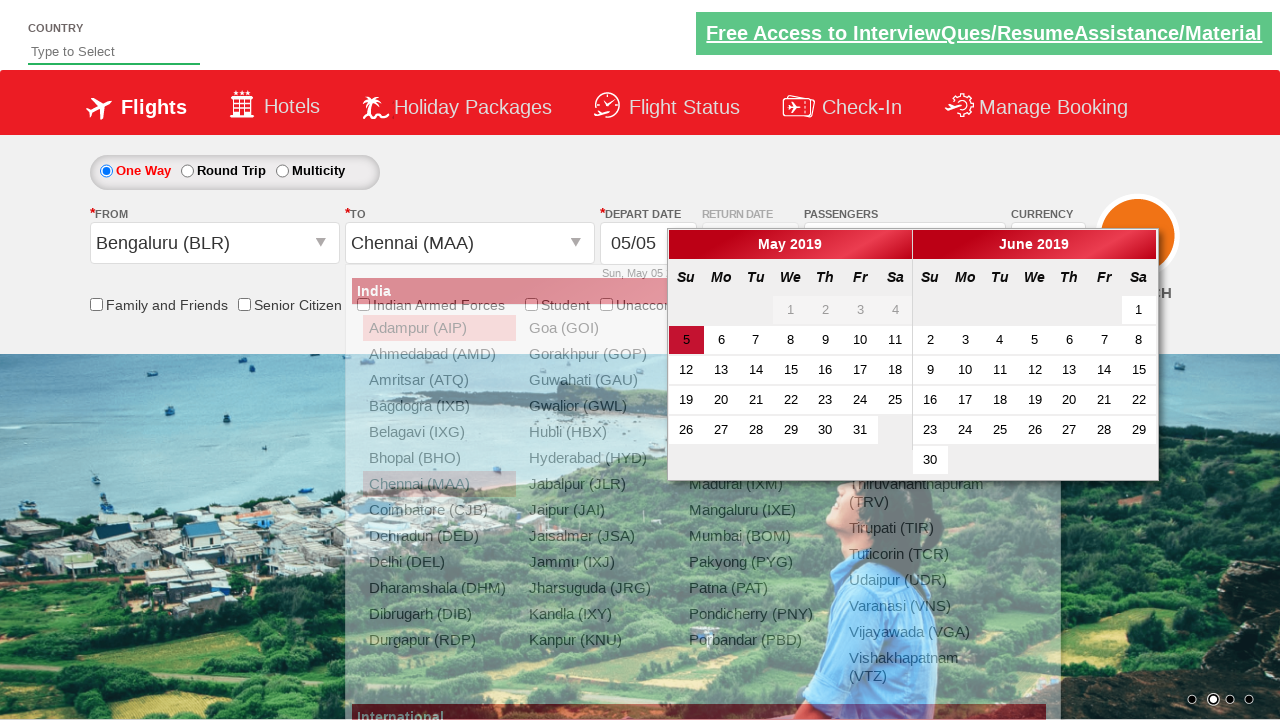

Selected departure date from calendar at (825, 400) on #ui-datepicker-div div table tbody tr:nth-child(4) td:nth-child(5) a
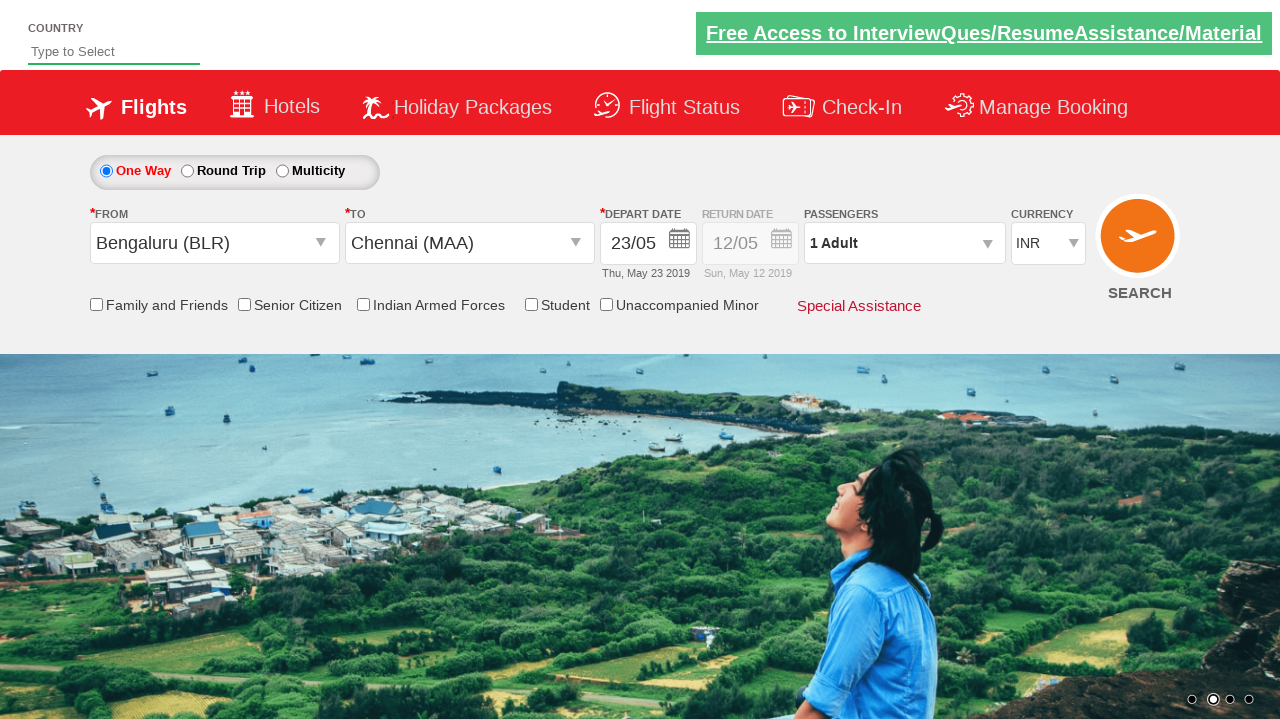

Selected Round Trip option at (187, 171) on #ctl00_mainContent_rbtnl_Trip_1
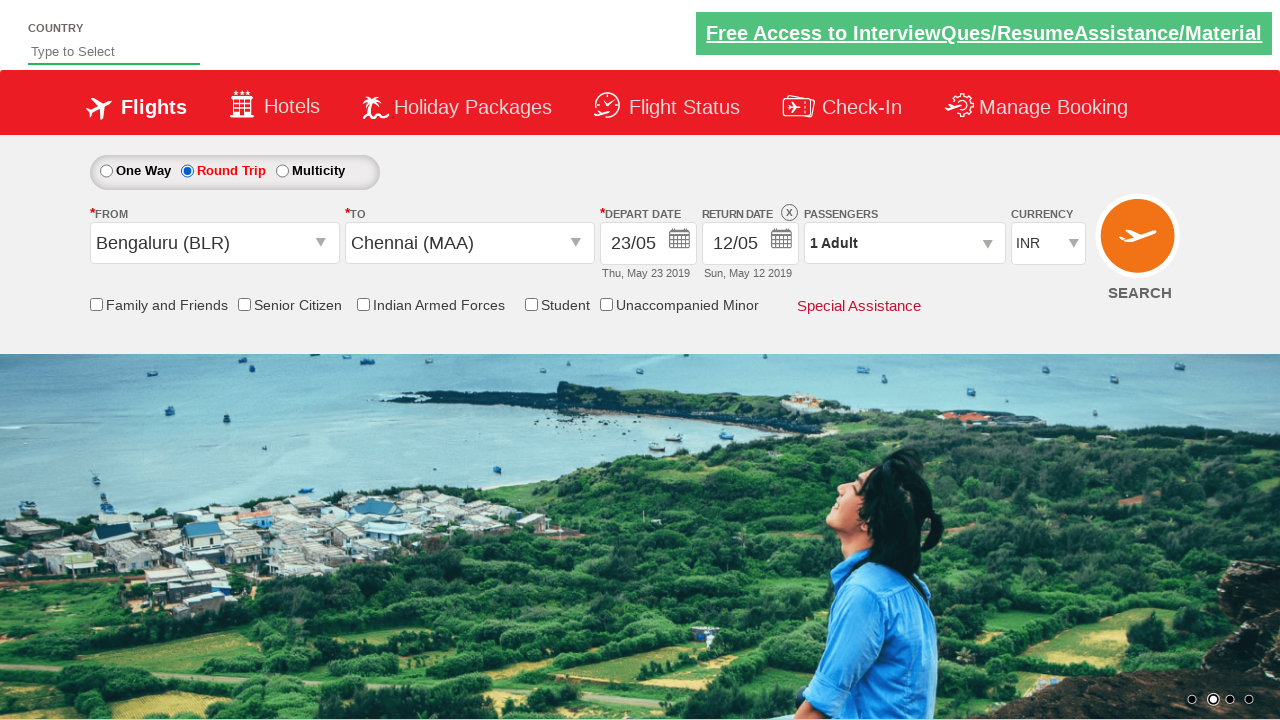

Verified return date field is enabled and visible
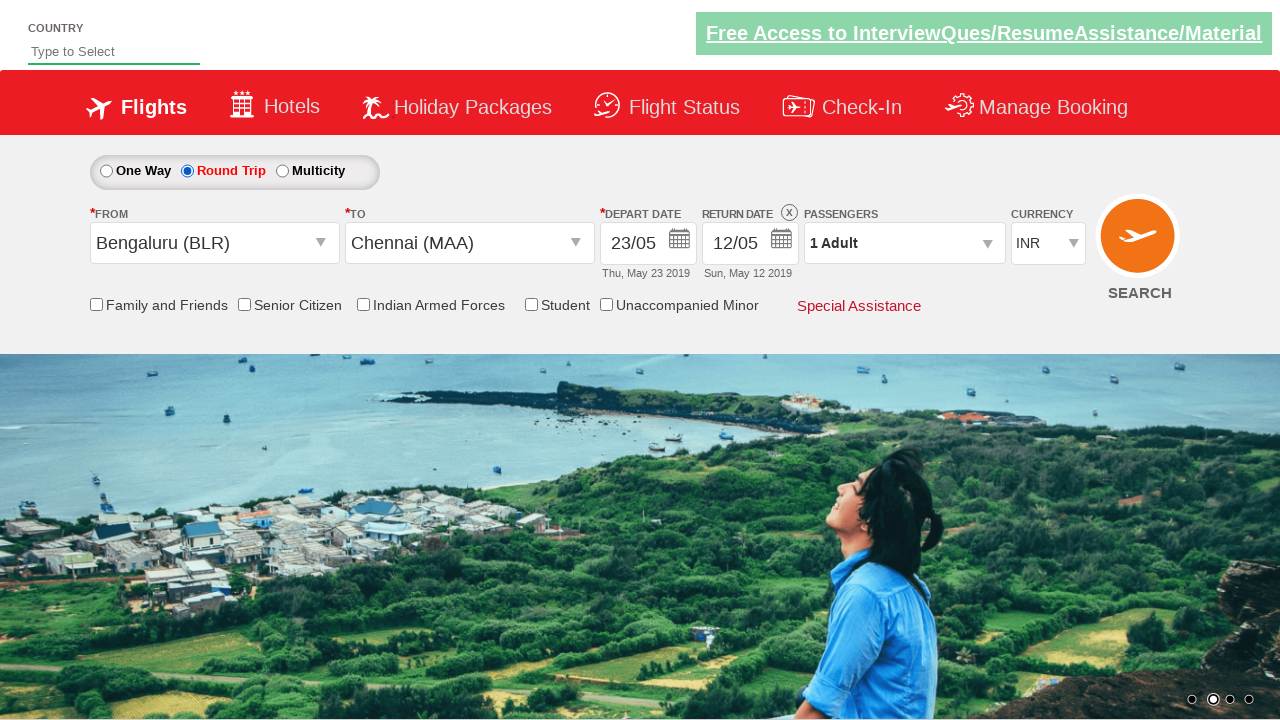

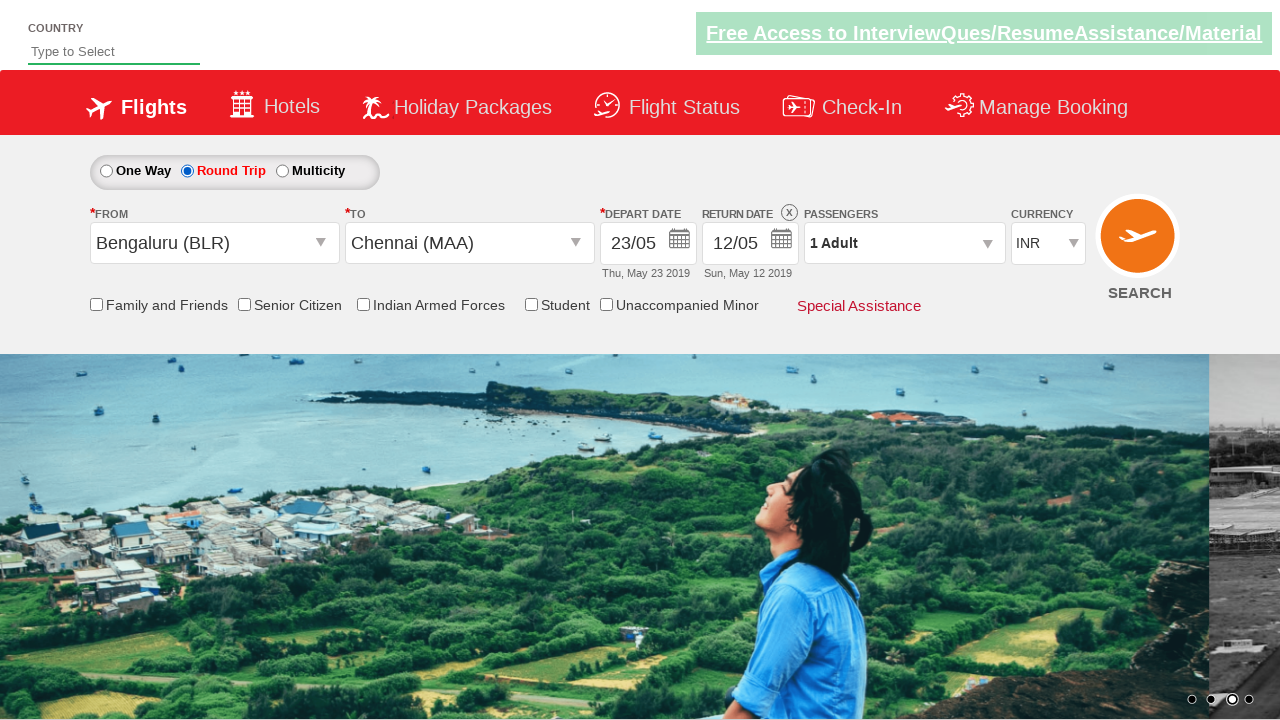